Basic browser automation test that navigates to Rahul Shetty Academy website and verifies the page loads by checking the title and URL are accessible.

Starting URL: https://rahulshettyacademy.com/

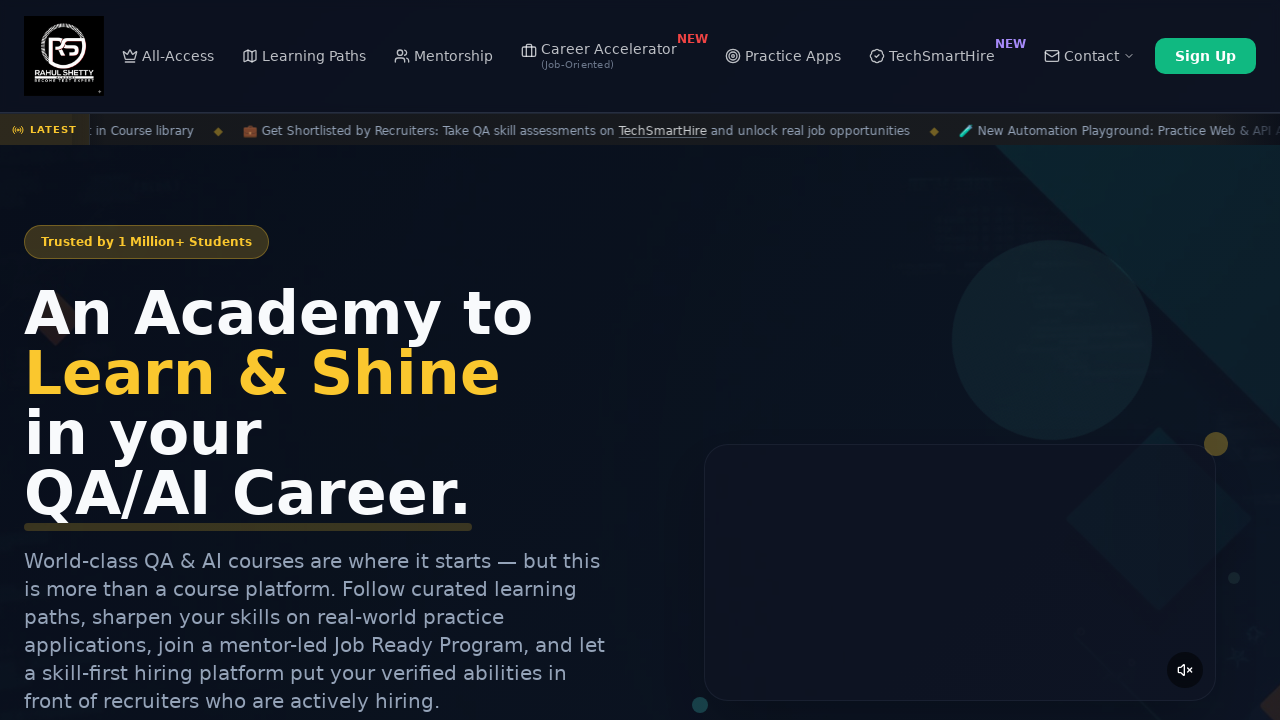

Waited for page DOM to fully load
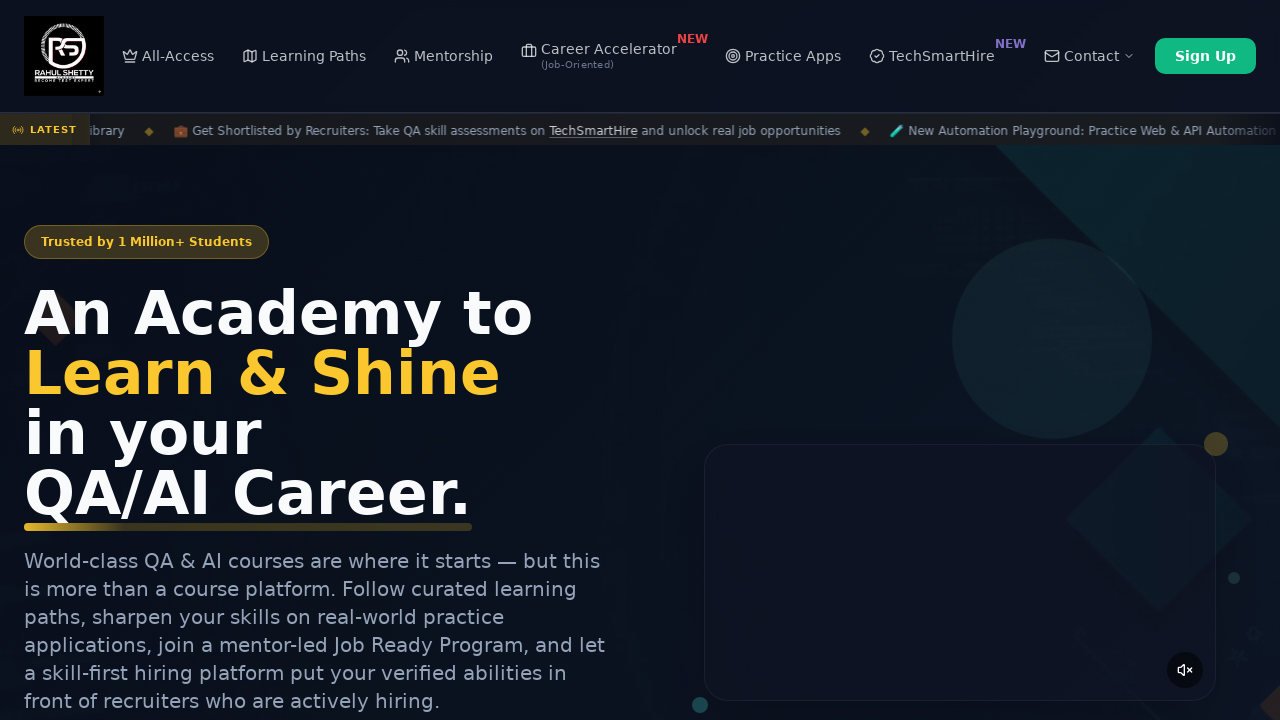

Retrieved page title: Rahul Shetty Academy | QA Automation, Playwright, AI Testing & Online Training
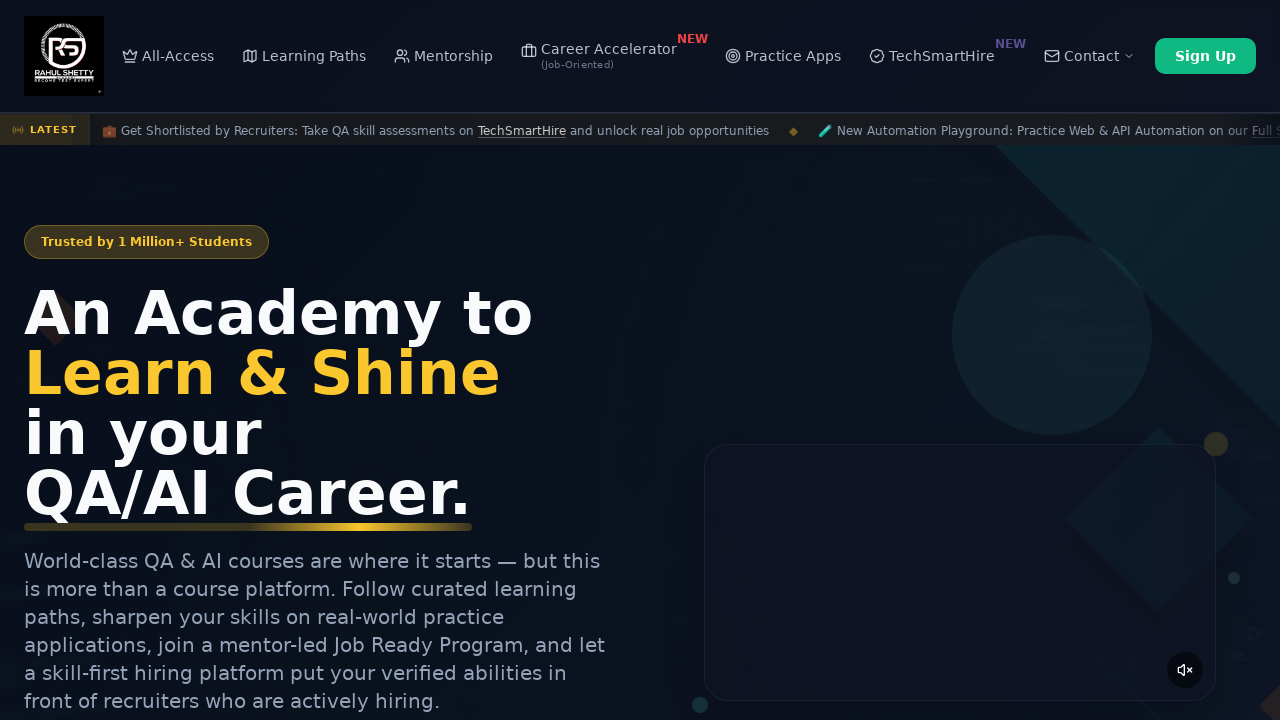

Retrieved current URL: https://rahulshettyacademy.com/
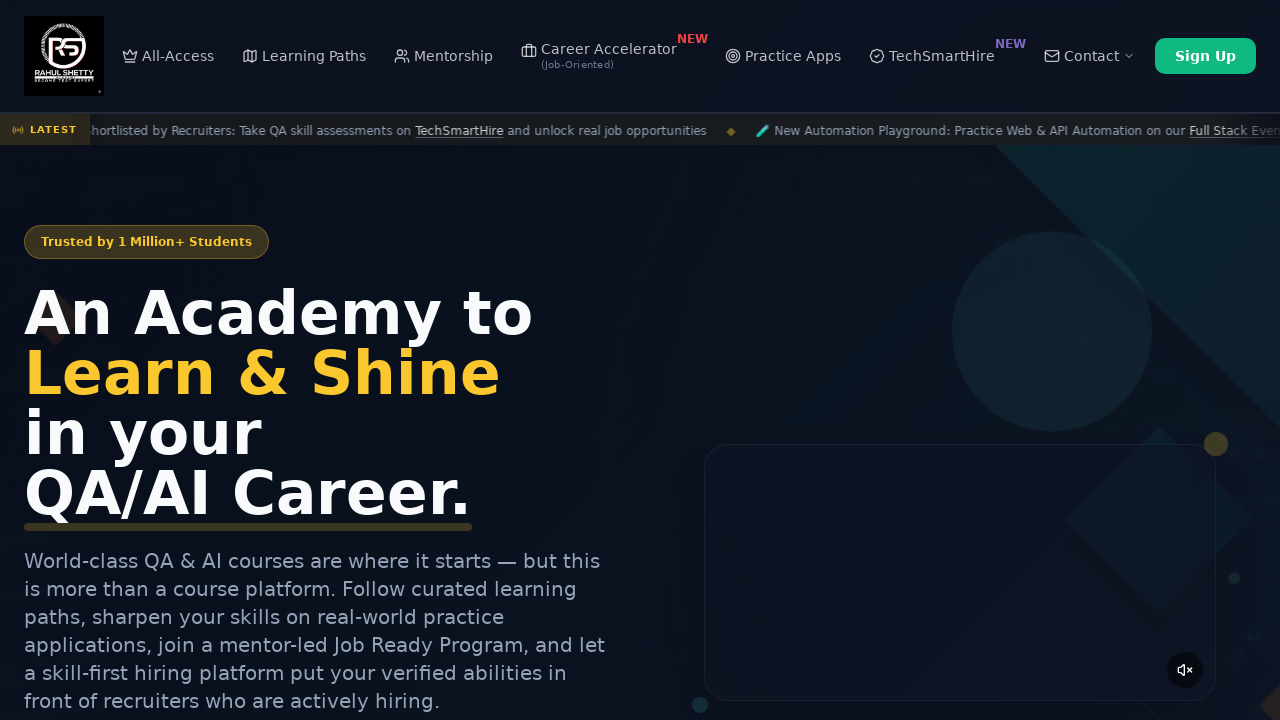

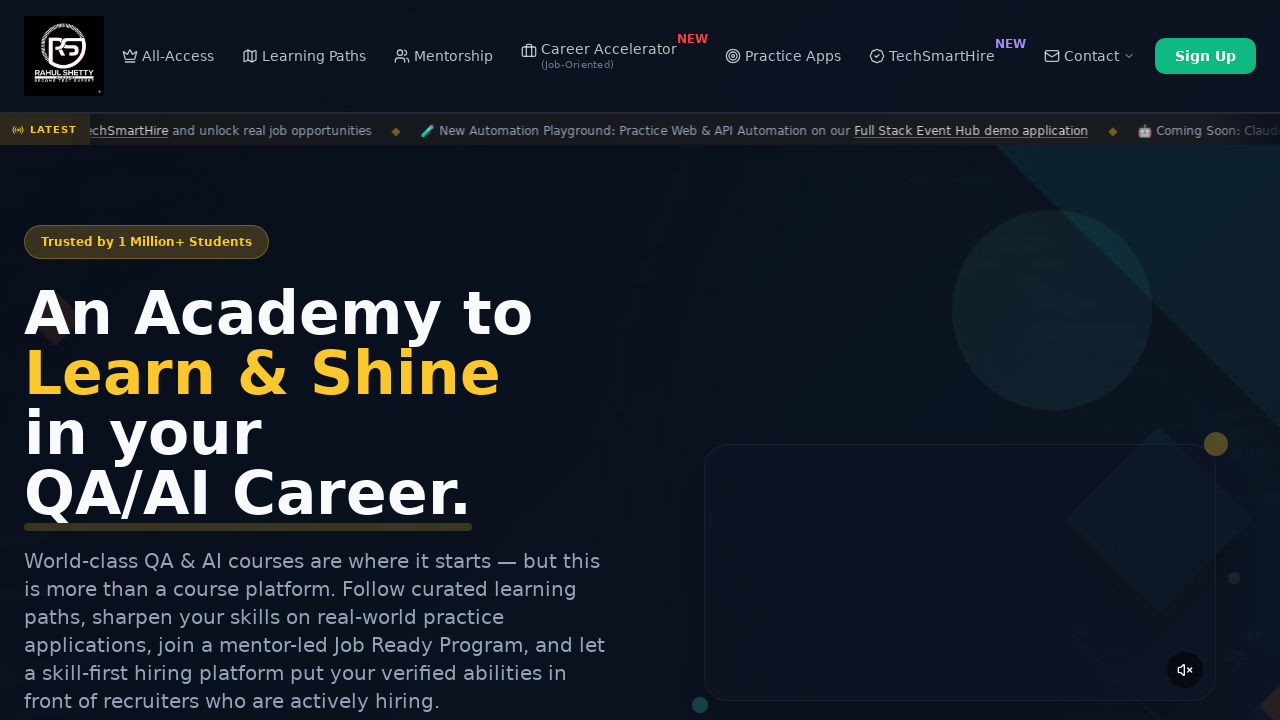